Tests checkbox interaction by navigating to a checkbox practice page, scrolling to the bottom, and clicking all available checkboxes one by one.

Starting URL: https://practice.expandtesting.com/checkboxes

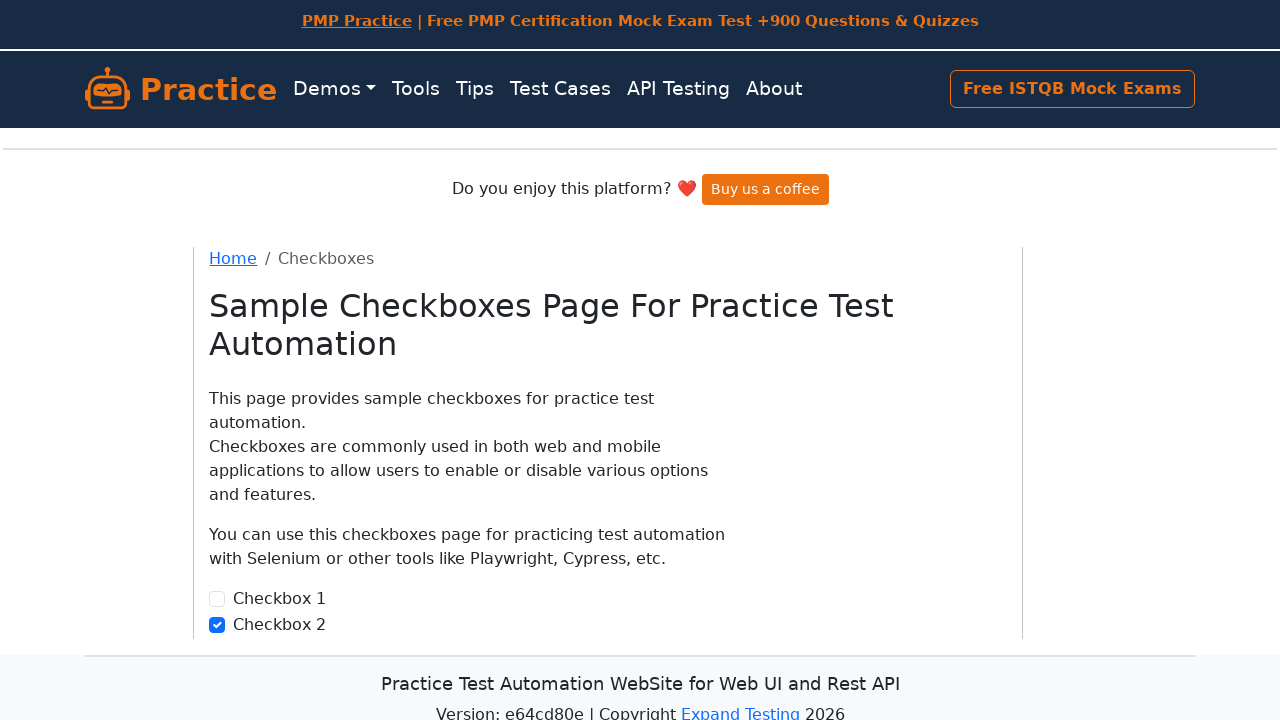

Scrolled to the bottom of the page
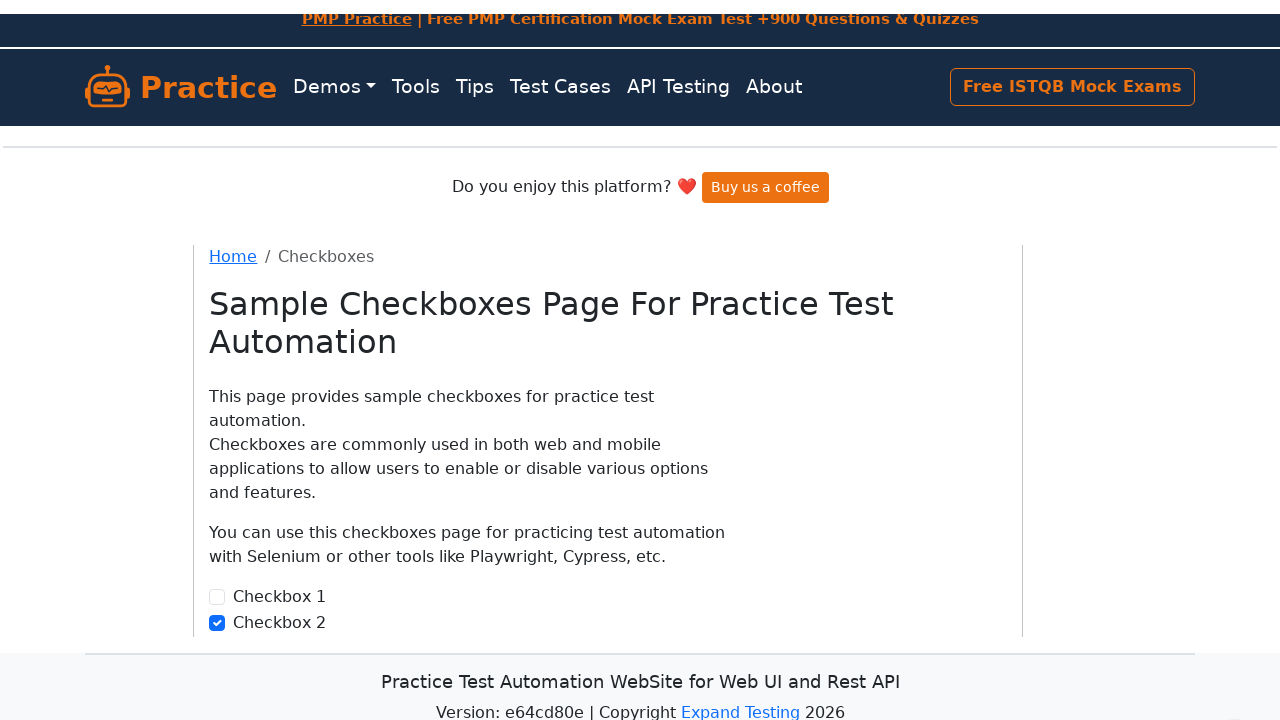

Checkboxes became visible and loaded
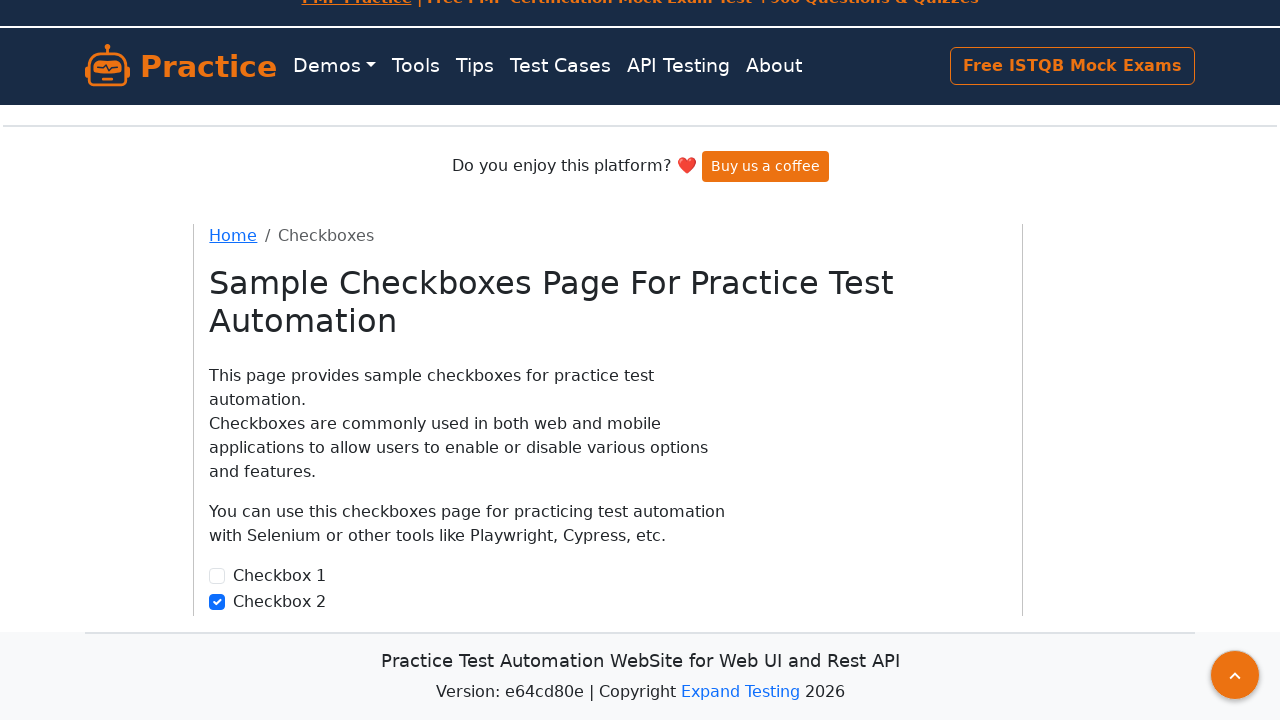

Found 2 checkboxes on the page
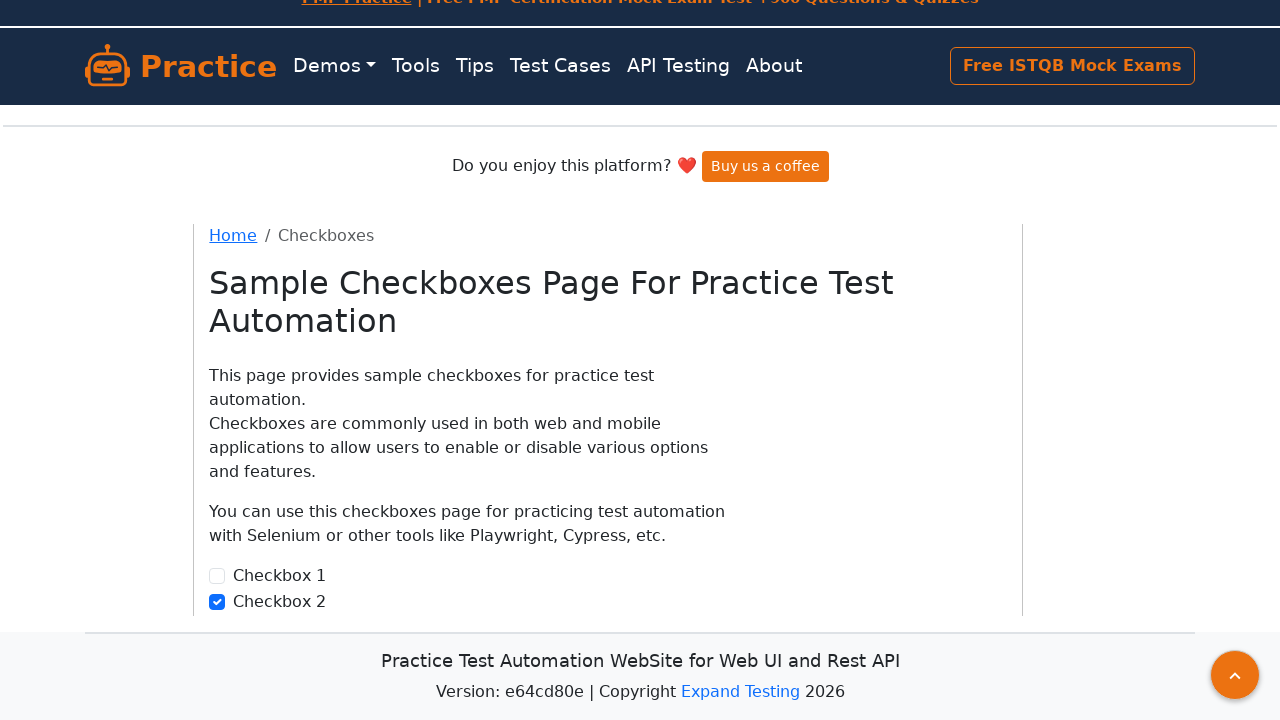

Clicked checkbox 1 of 2 at (217, 576) on input.form-check-input >> nth=0
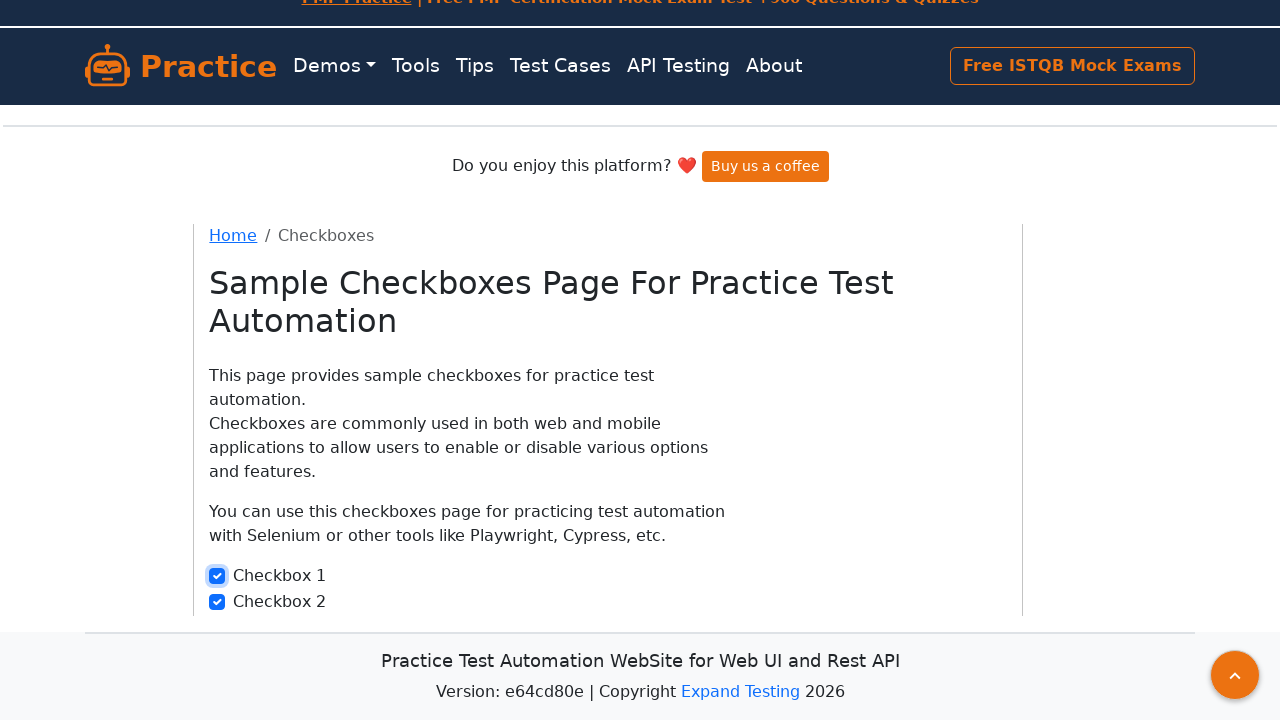

Waited 1 second after clicking checkbox 1
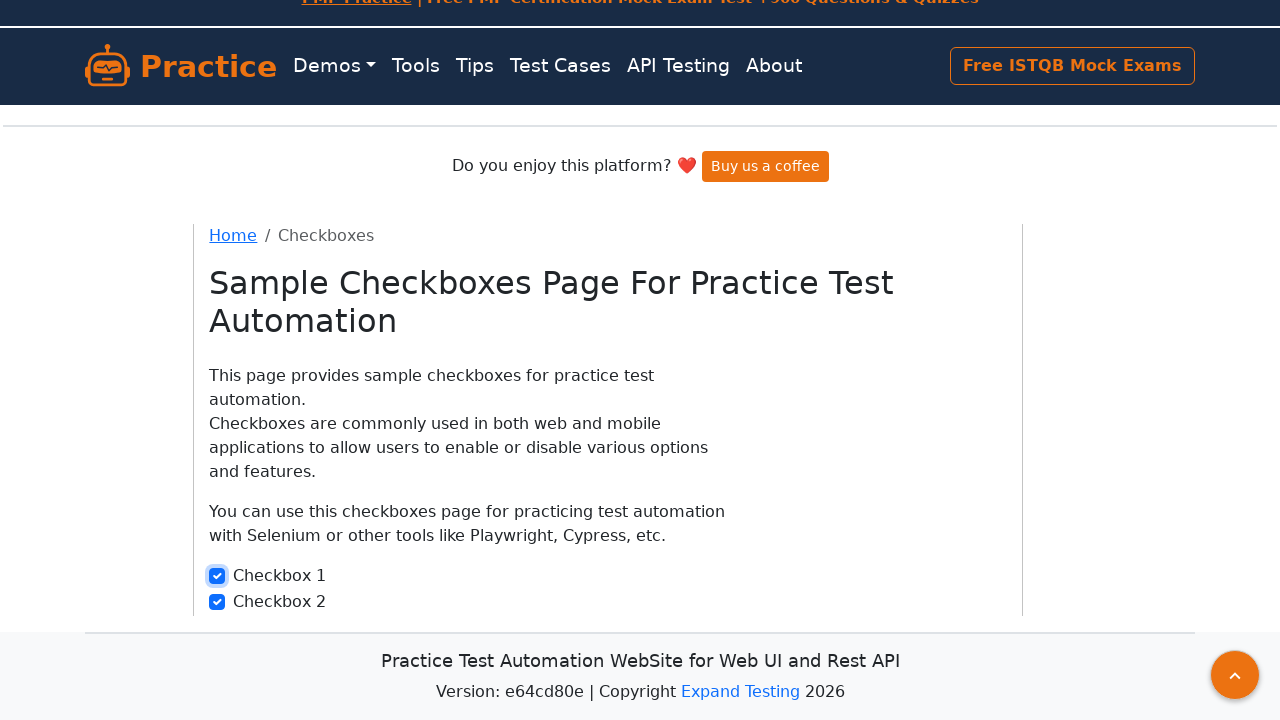

Clicked checkbox 2 of 2 at (217, 602) on input.form-check-input >> nth=1
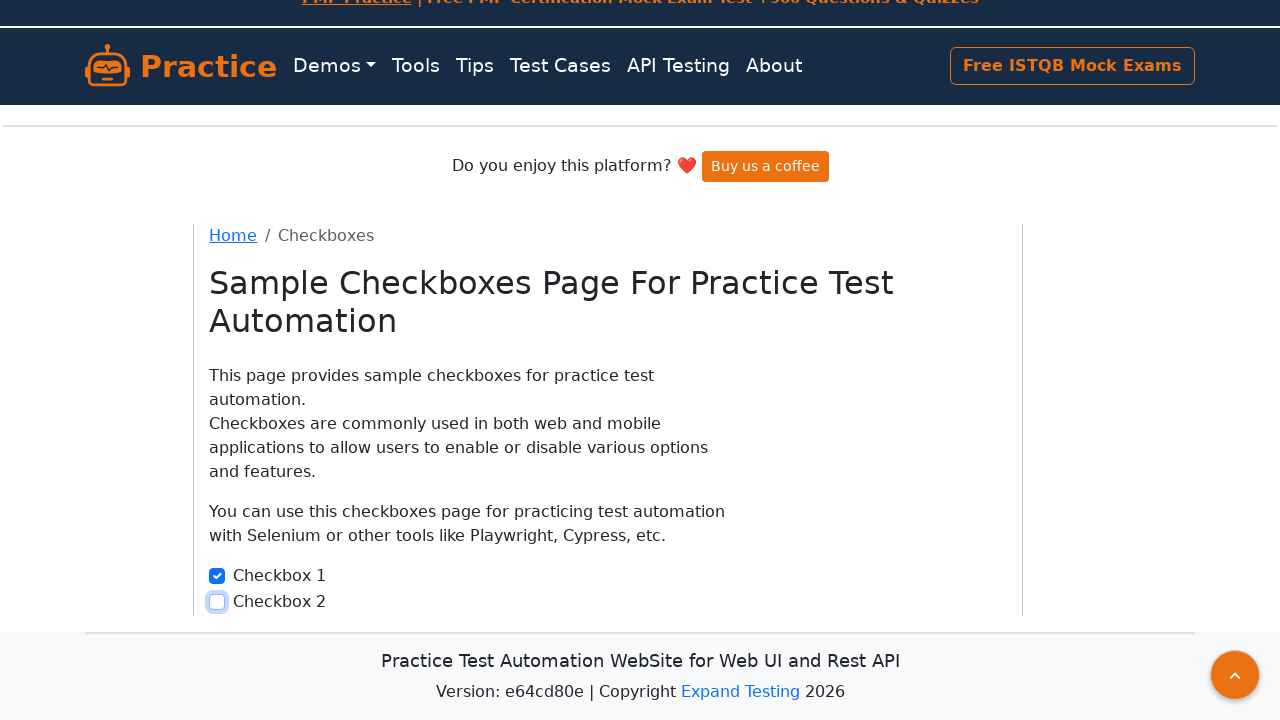

Waited 1 second after clicking checkbox 2
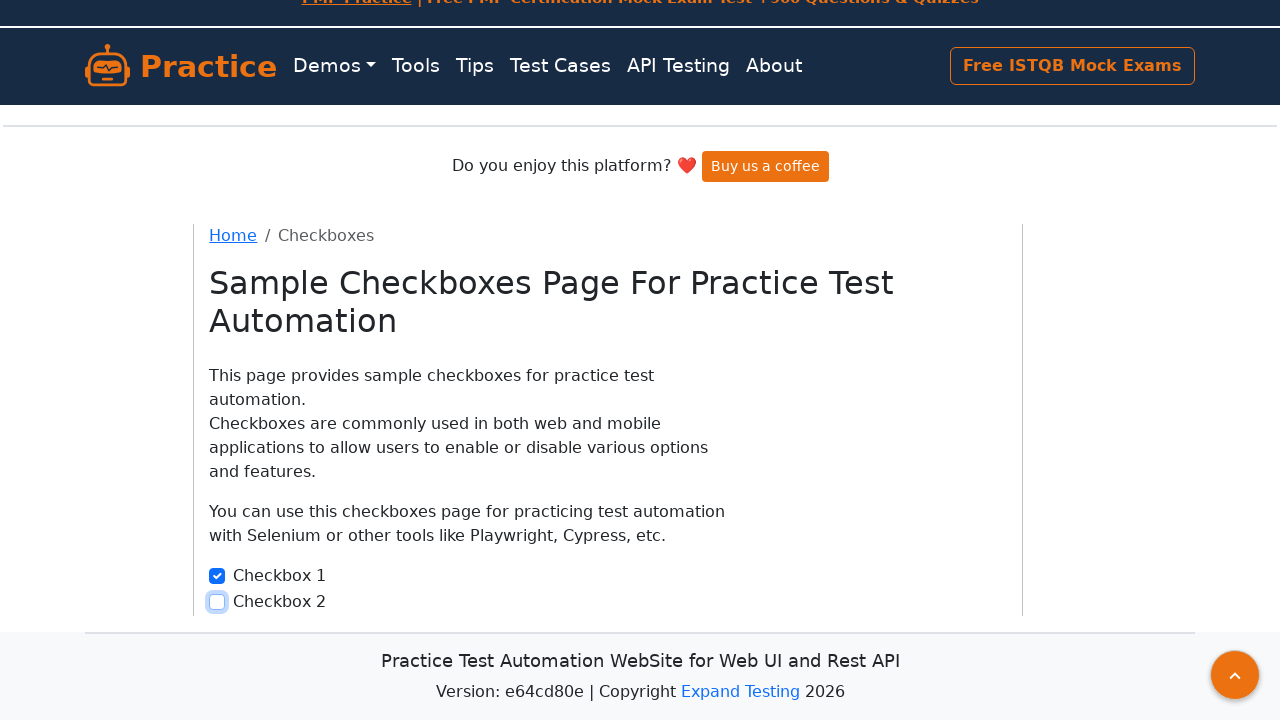

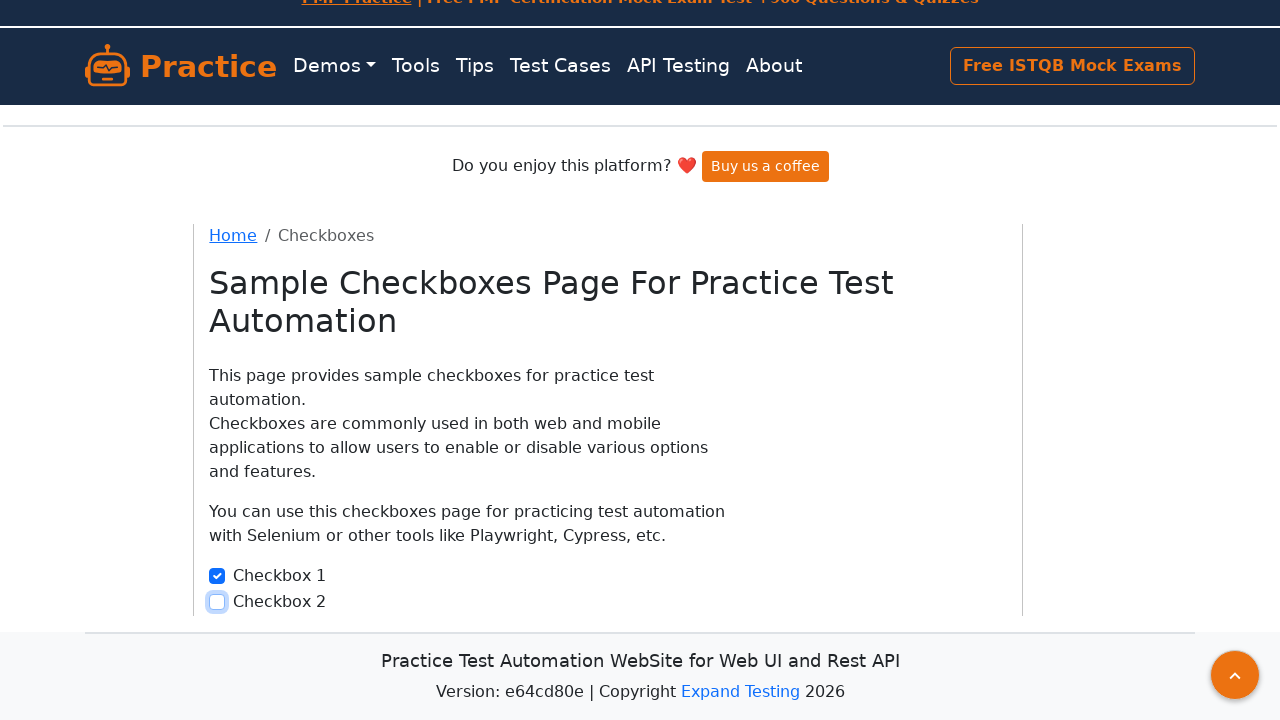